Tests dropdown selection functionality by selecting year, month, and day values from dropdown menus on a test page

Starting URL: https://testcenter.techproeducation.com/index.php?page=dropdown

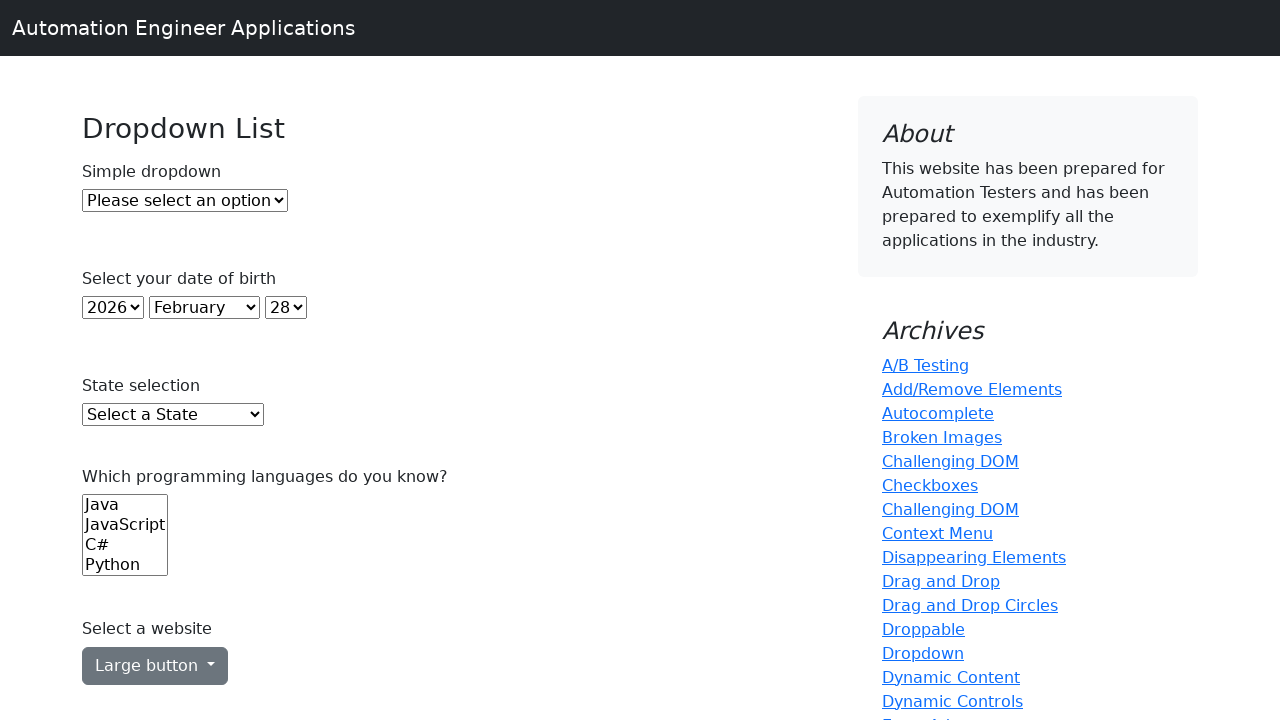

Navigated to dropdown test page
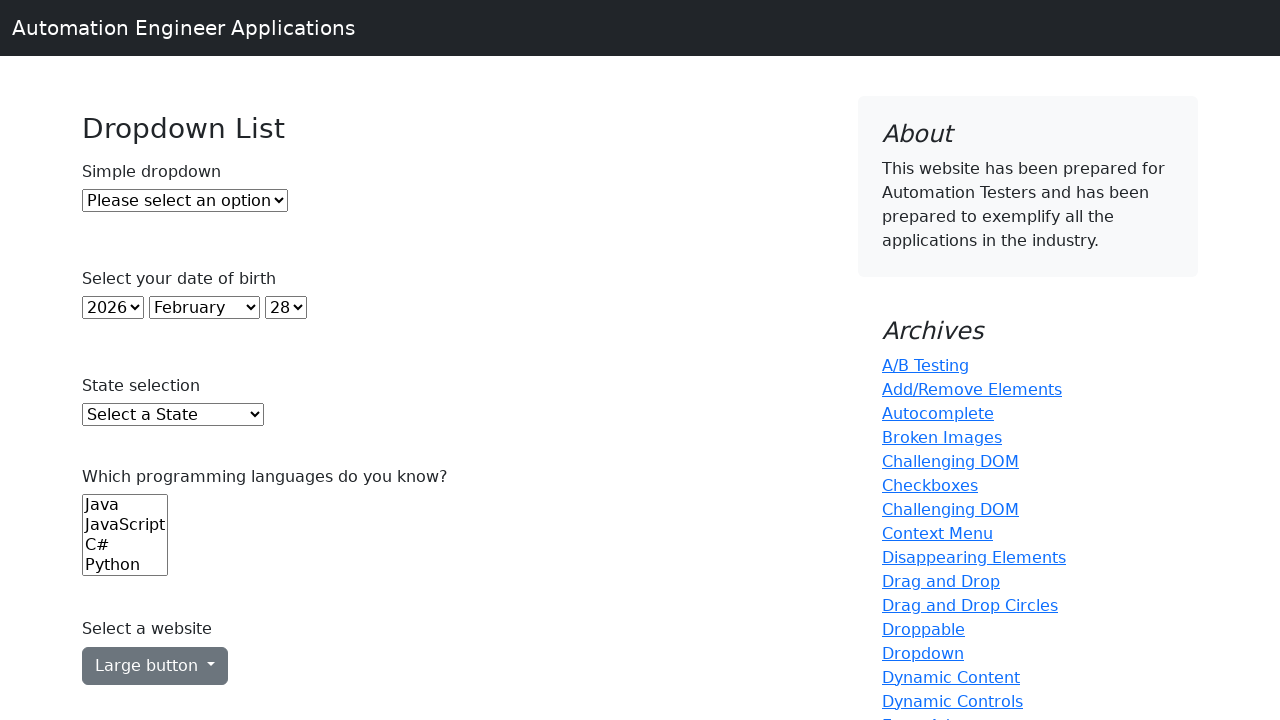

Selected year 2005 from year dropdown on select#year
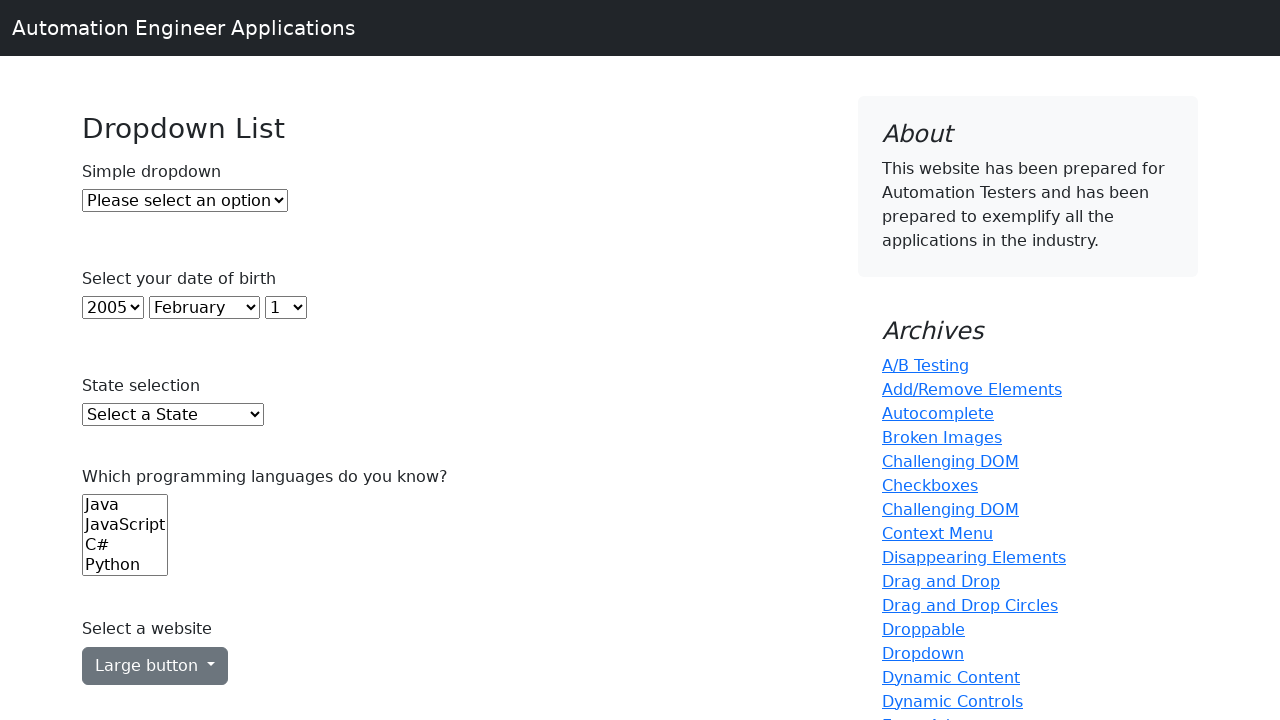

Selected November from month dropdown on select#month
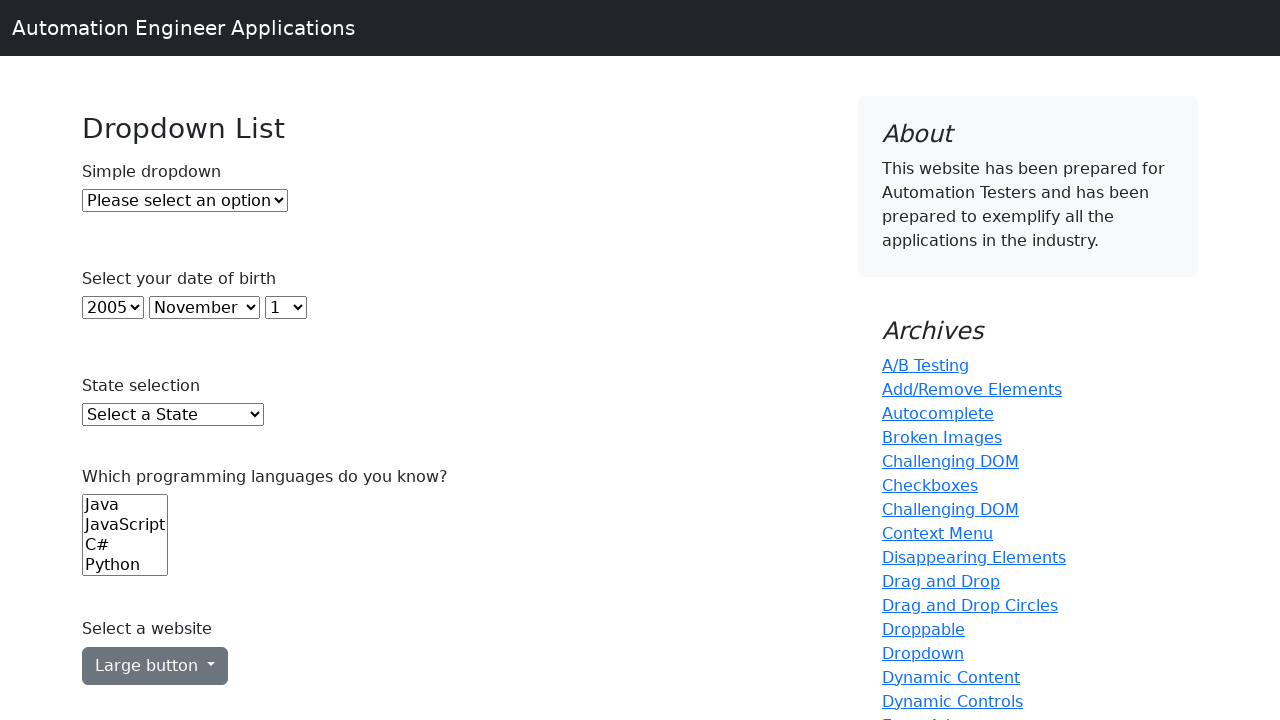

Selected day 10 from day dropdown on select#day
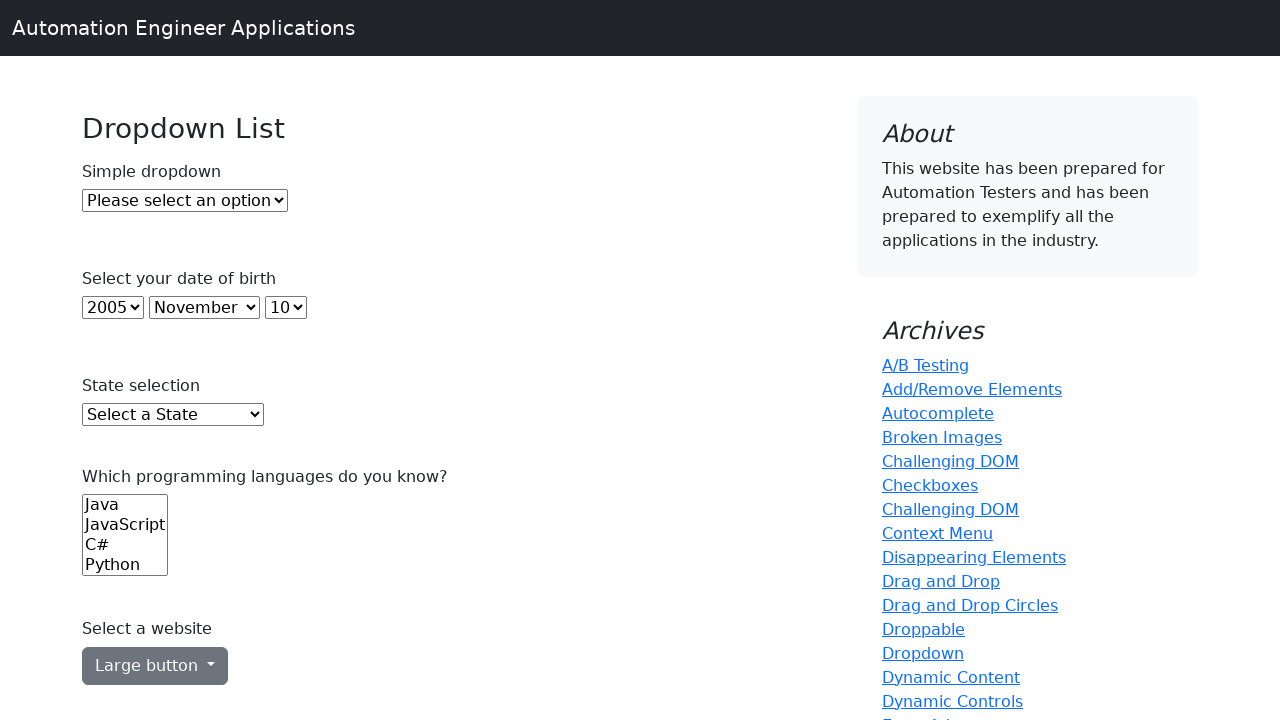

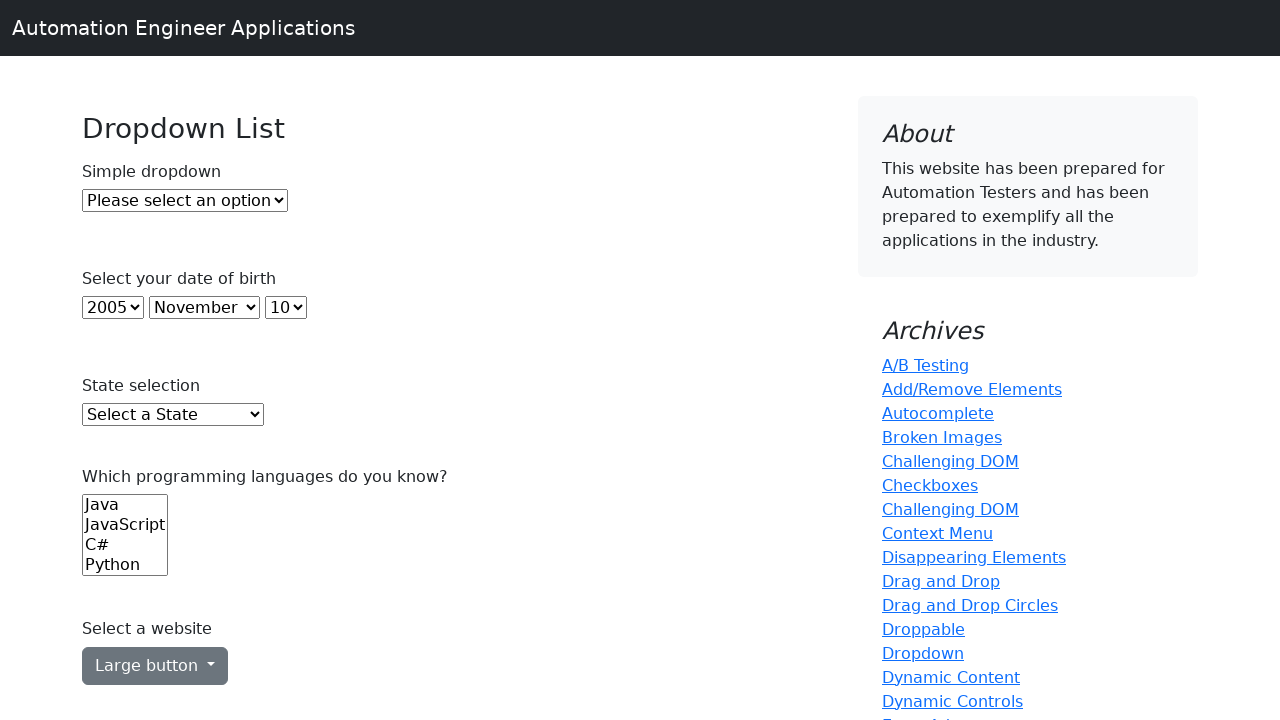